Tests the Web Tables edit functionality on demoqa.com by navigating to Elements, clicking Web Tables, editing a record, and submitting the changes.

Starting URL: https://demoqa.com/

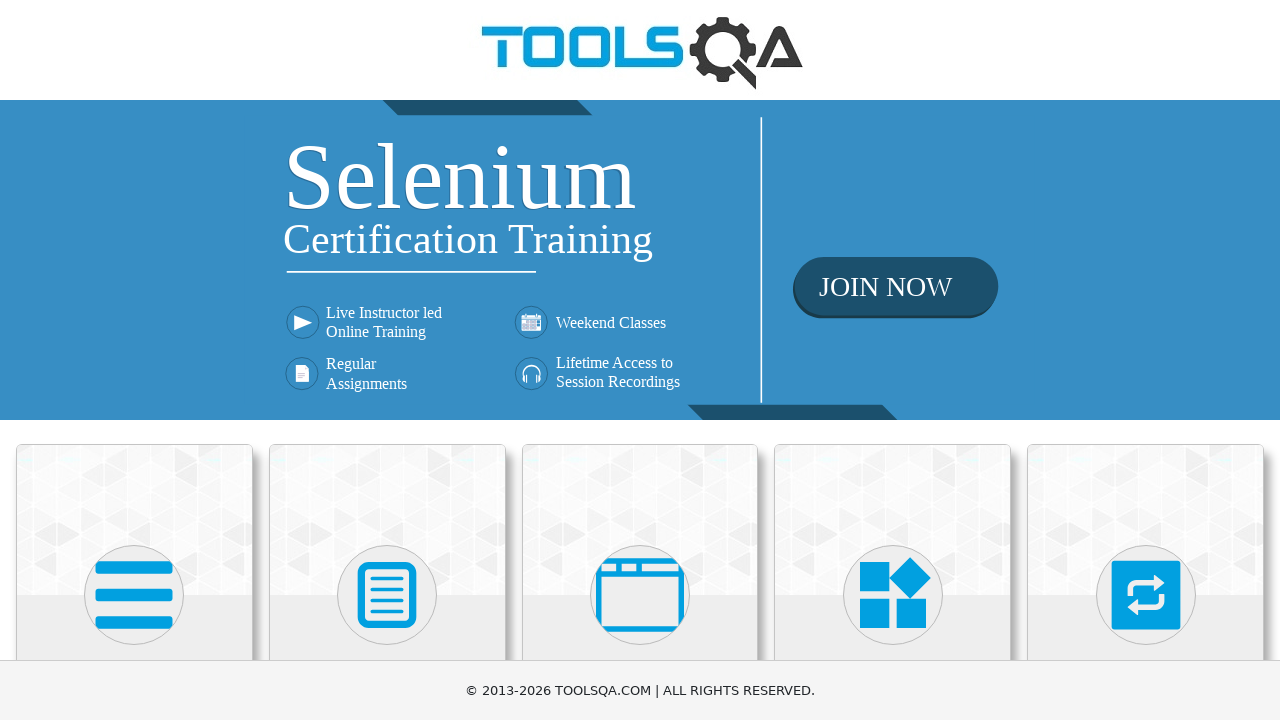

Scrolled down 350px to see Elements section
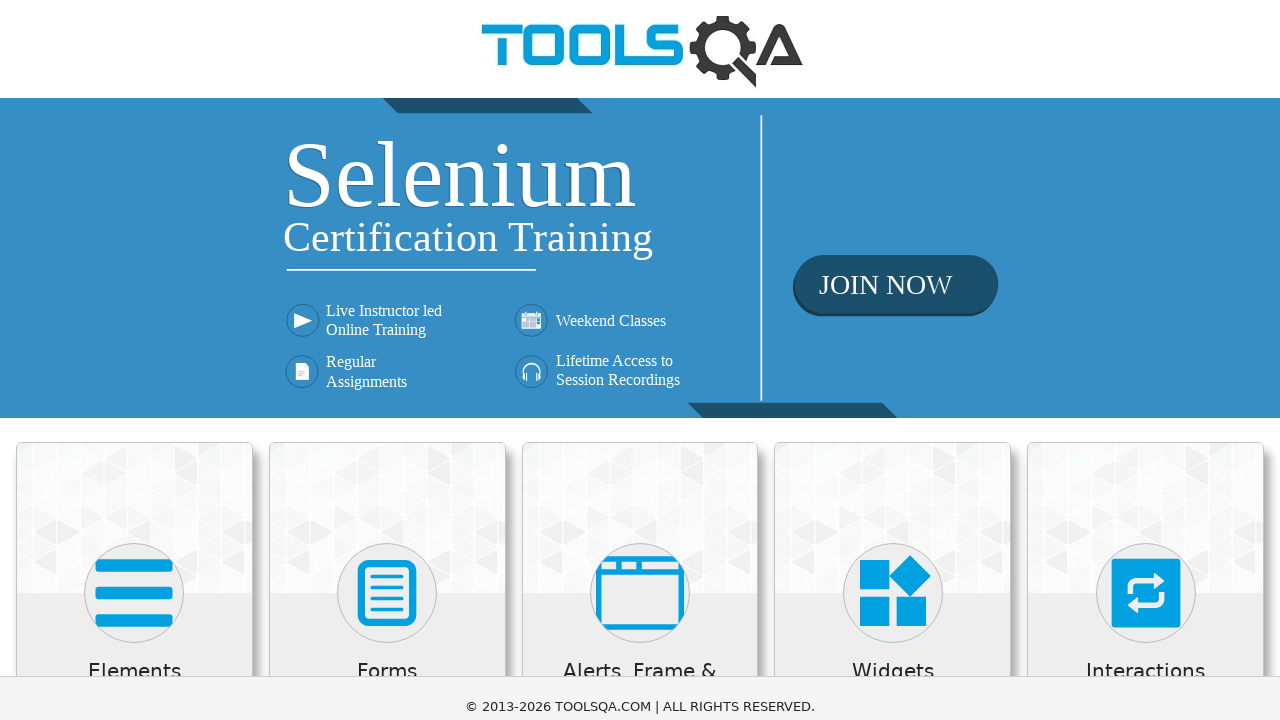

Clicked on Elements card at (134, 227) on xpath=//div[@class='category-cards']//div[1]//div[1]
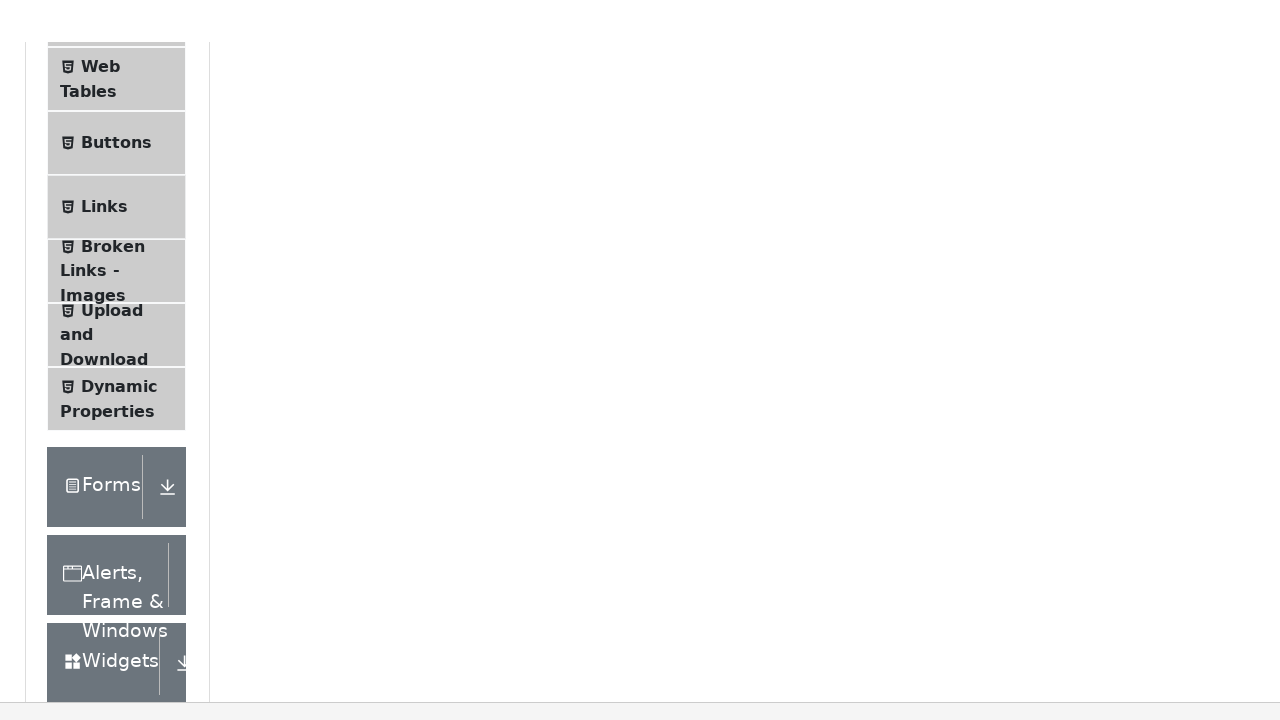

Clicked on Web Tables option at (100, 10) on xpath=//span[normalize-space()='Web Tables']
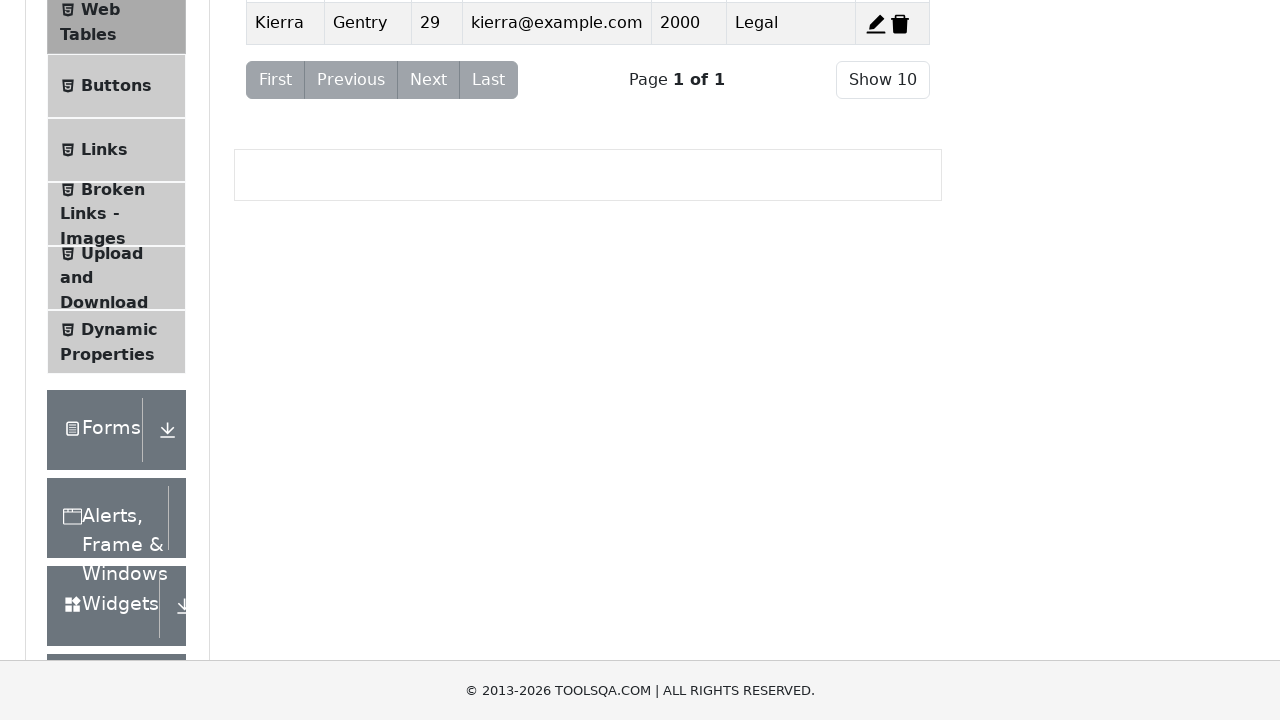

Scrolled down 350px to see Web Tables content
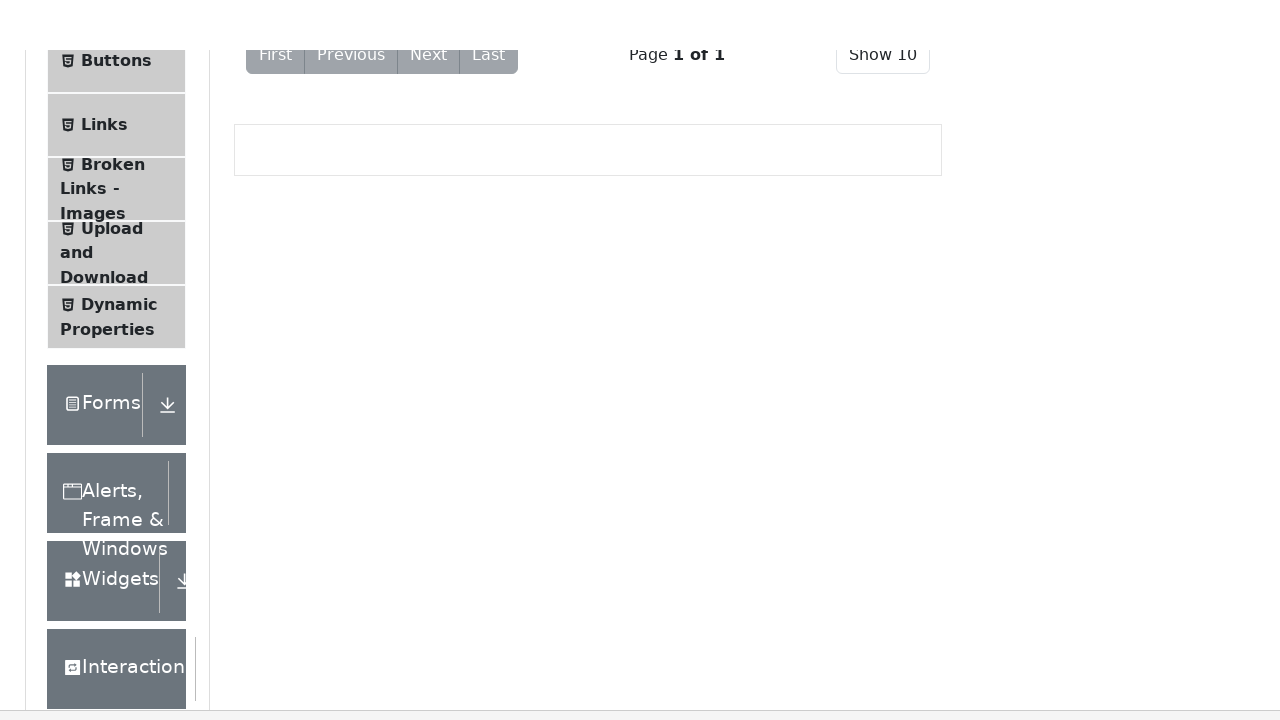

Clicked edit button for record 2 at (876, 361) on #edit-record-2
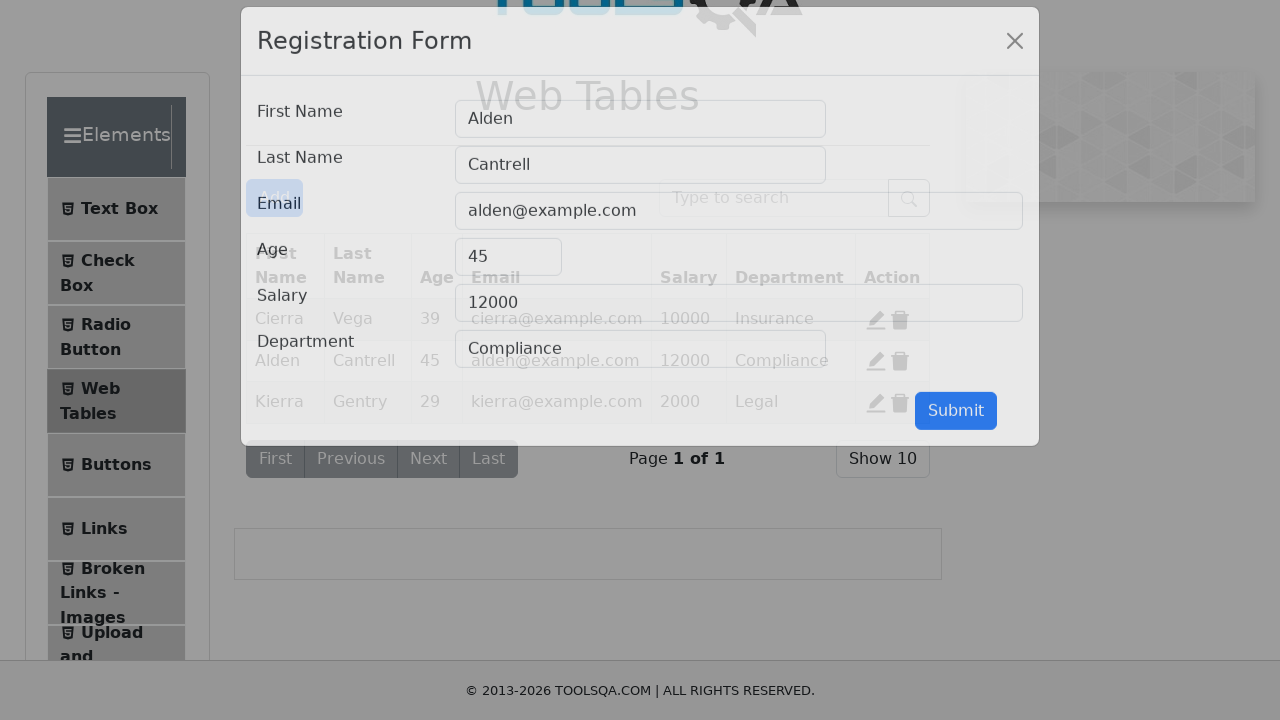

Filled first name field with 'Arav' on #firstName
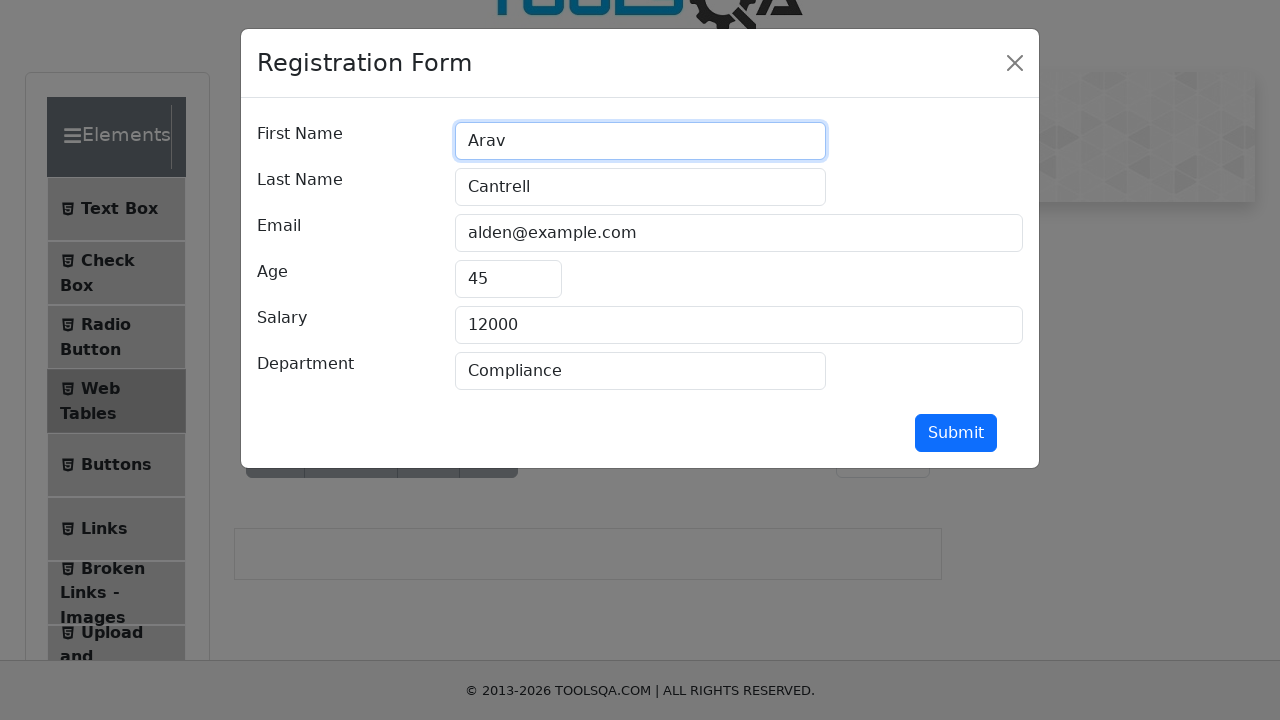

Filled last name field with 'kum' on #lastName
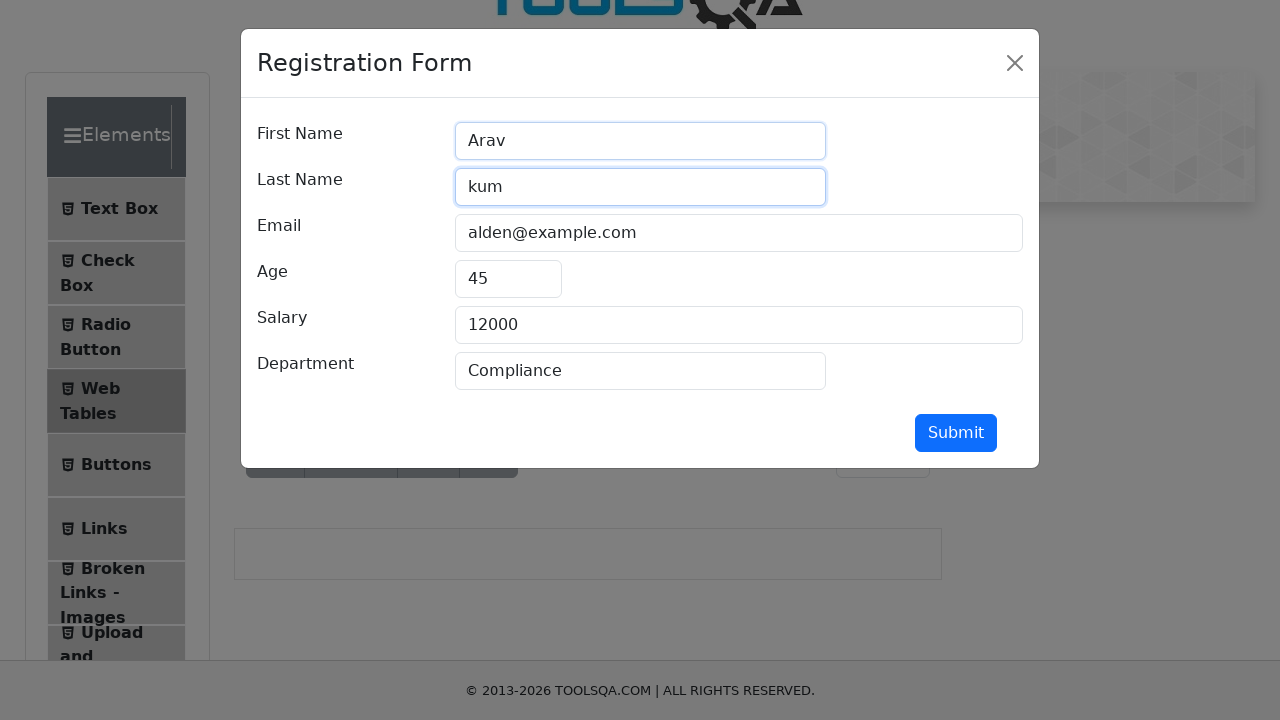

Clicked submit button to save changes at (956, 433) on #submit
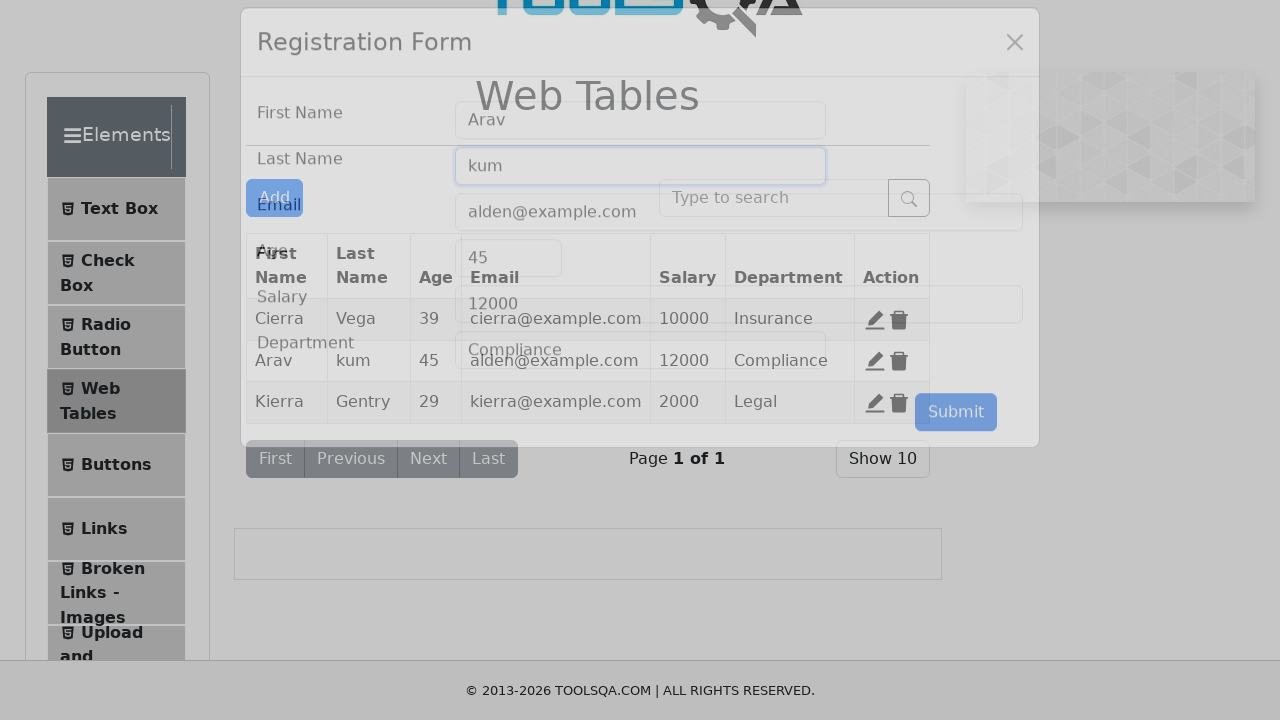

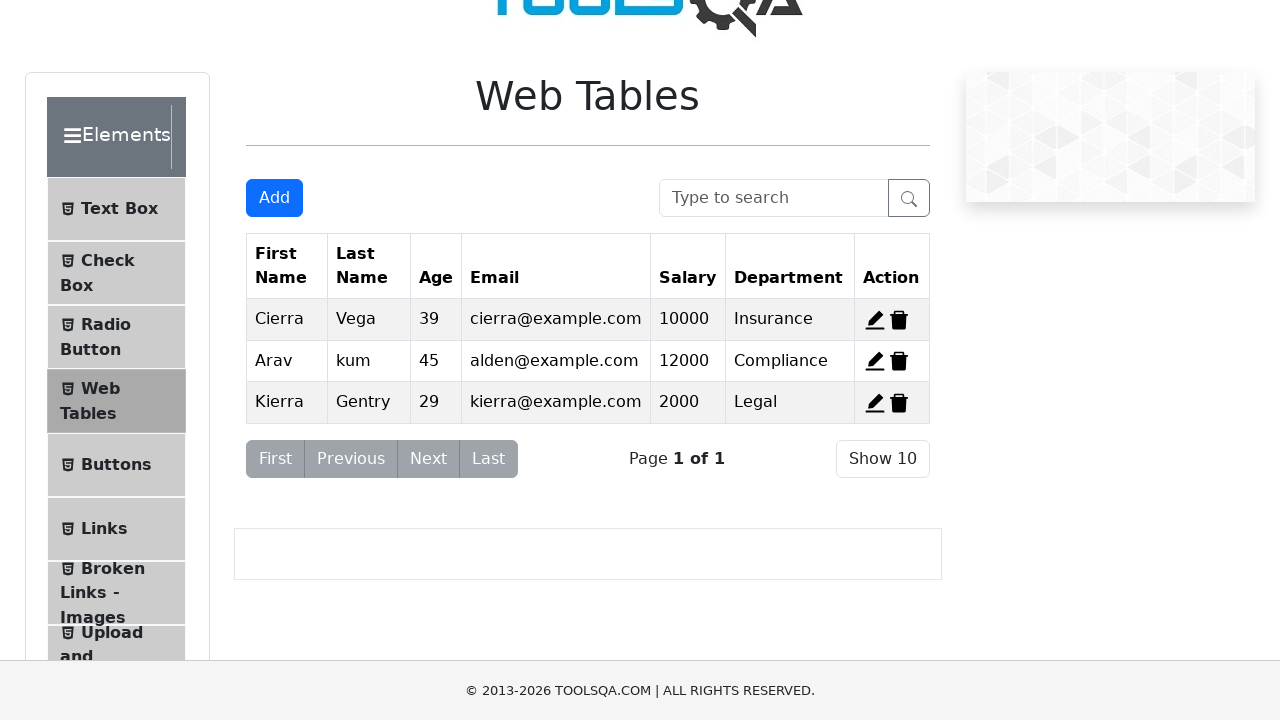